Tests that searching for a non-existent order number displays a "no such order" error page.

Starting URL: https://qa-scooter.praktikum-services.ru/

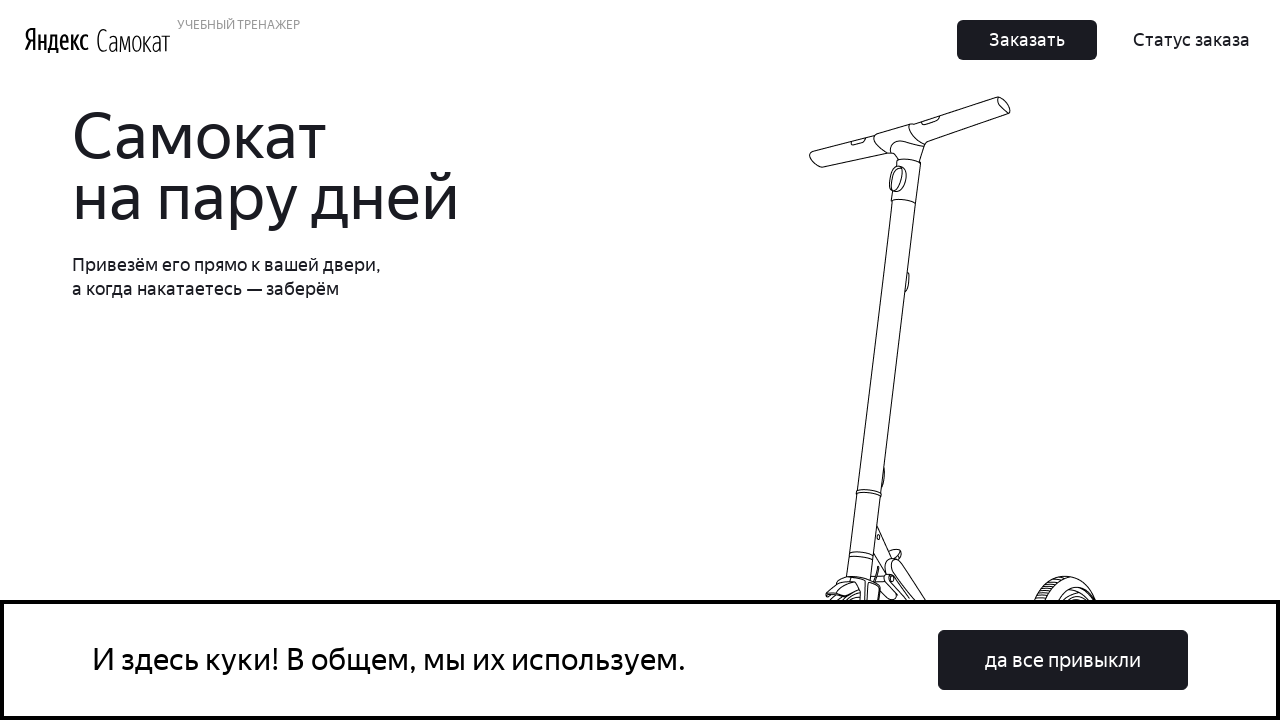

Clicked the Order Status button at (1192, 40) on button:has-text('Статус заказа'), .Header_Link__1TAG7, button[class*='OrderStatu
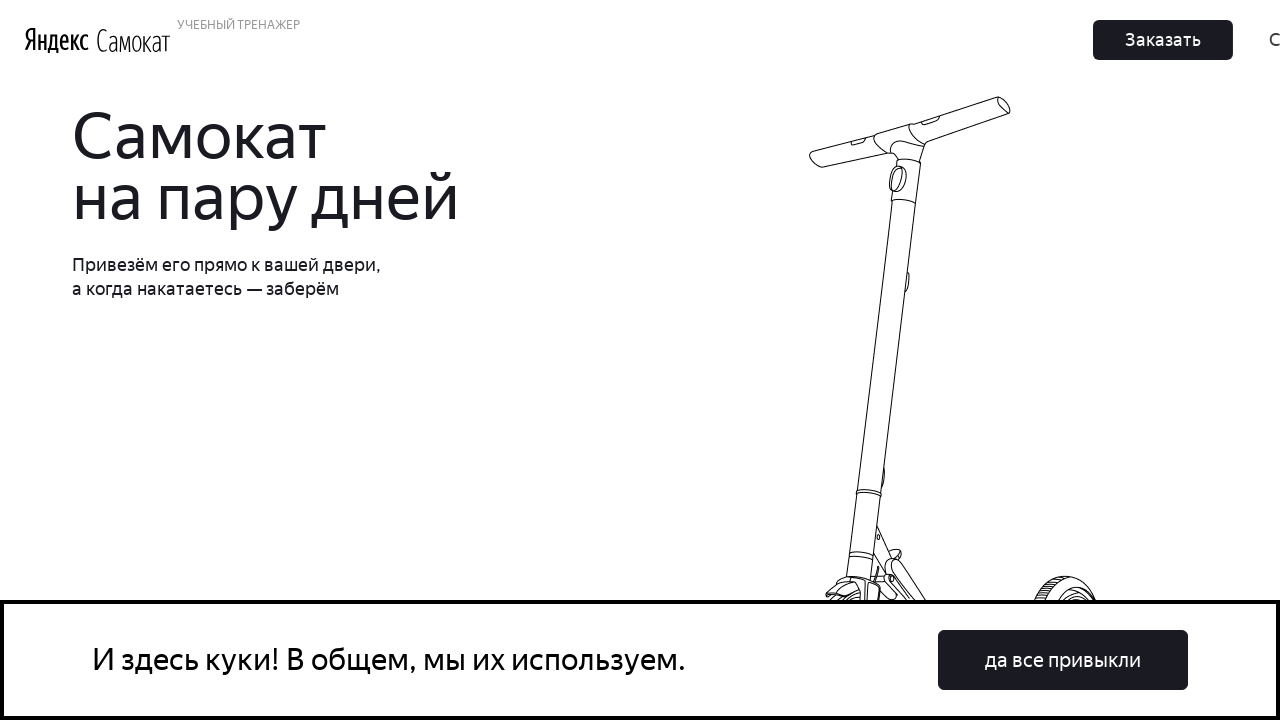

Filled in non-existent order number '42fafd' on input[placeholder*='номер'], input[class*='Input'], input[type='text']
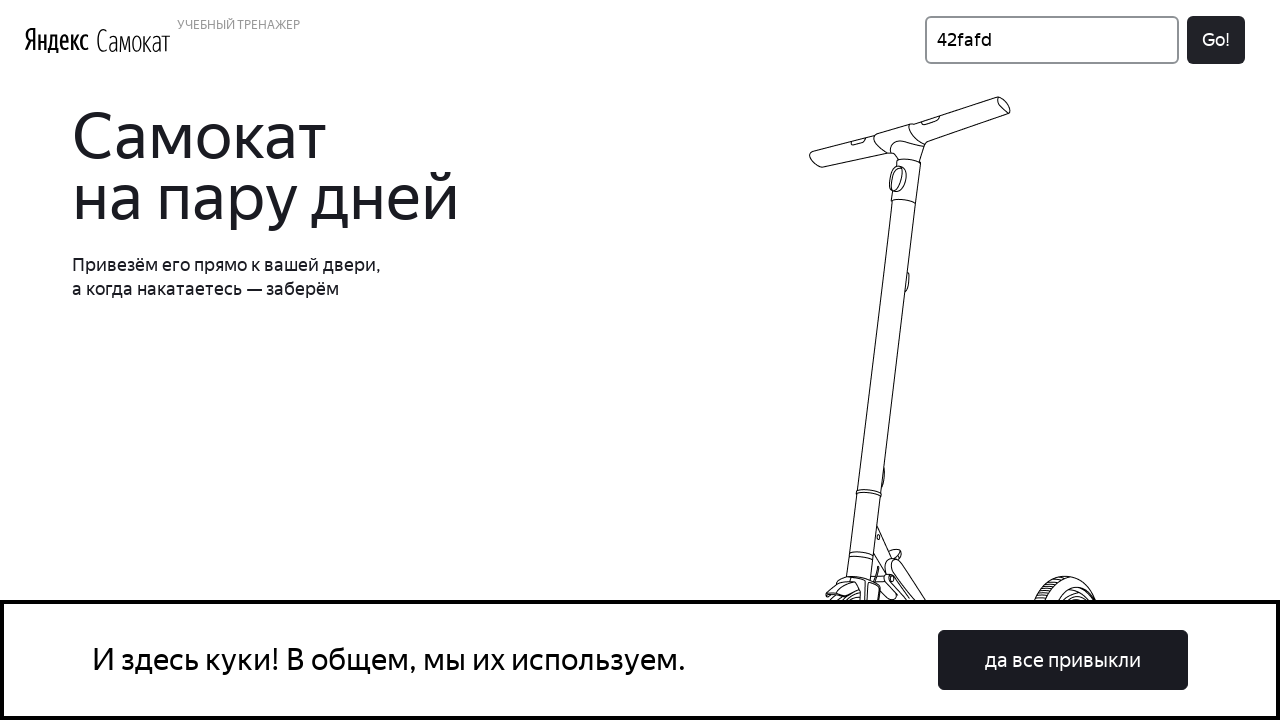

Clicked the Go button to search for the order at (1216, 40) on button:has-text('Go'), button[class*='Button']:has-text('Go'), button[class*='He
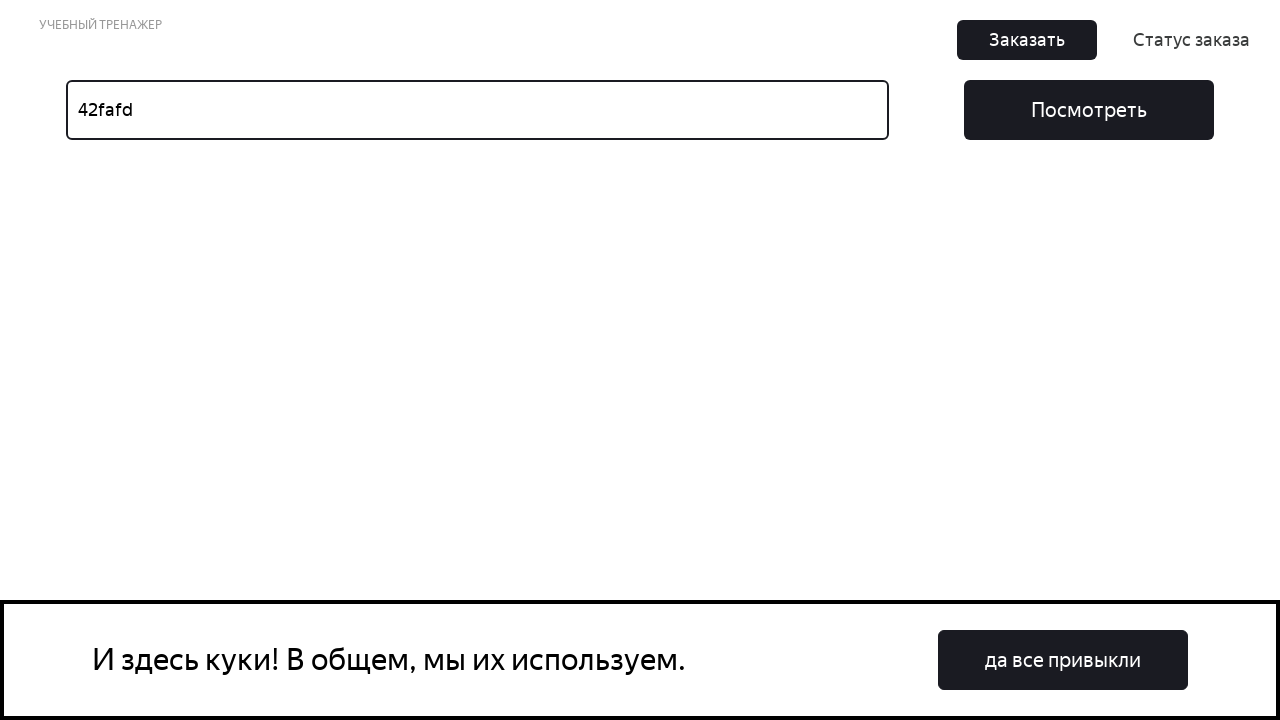

Verified 'no such order' error page appeared
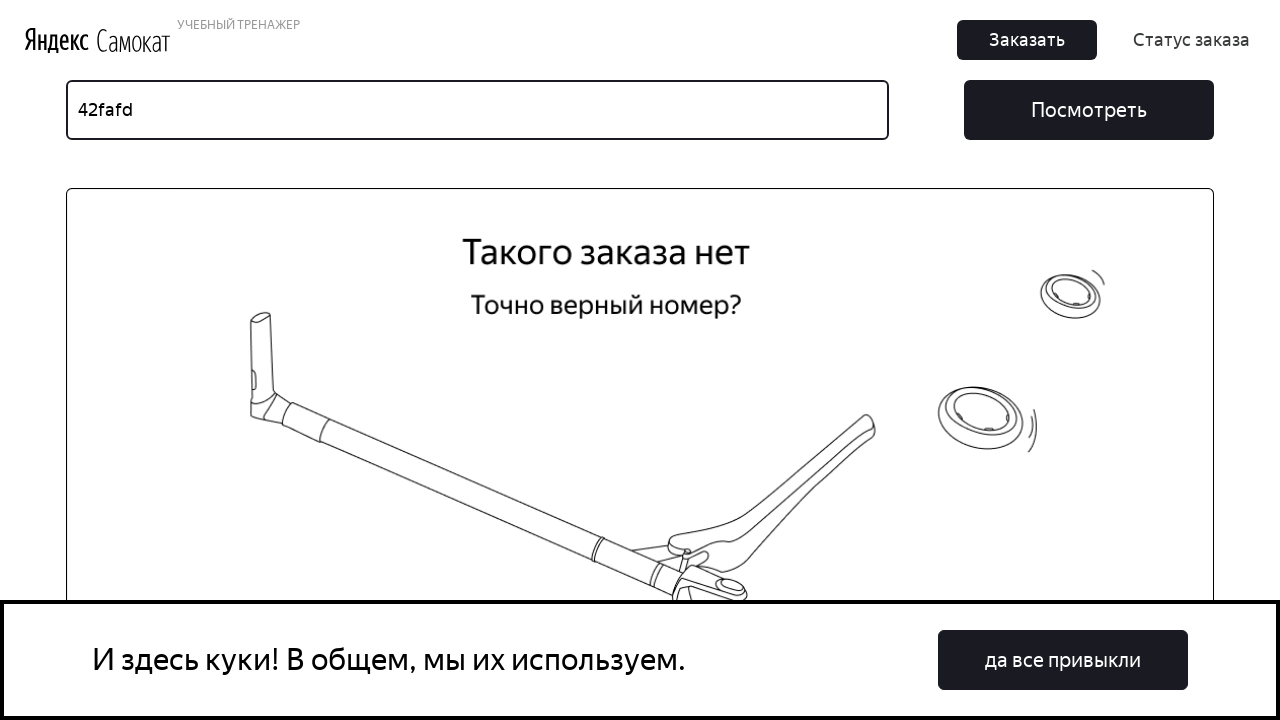

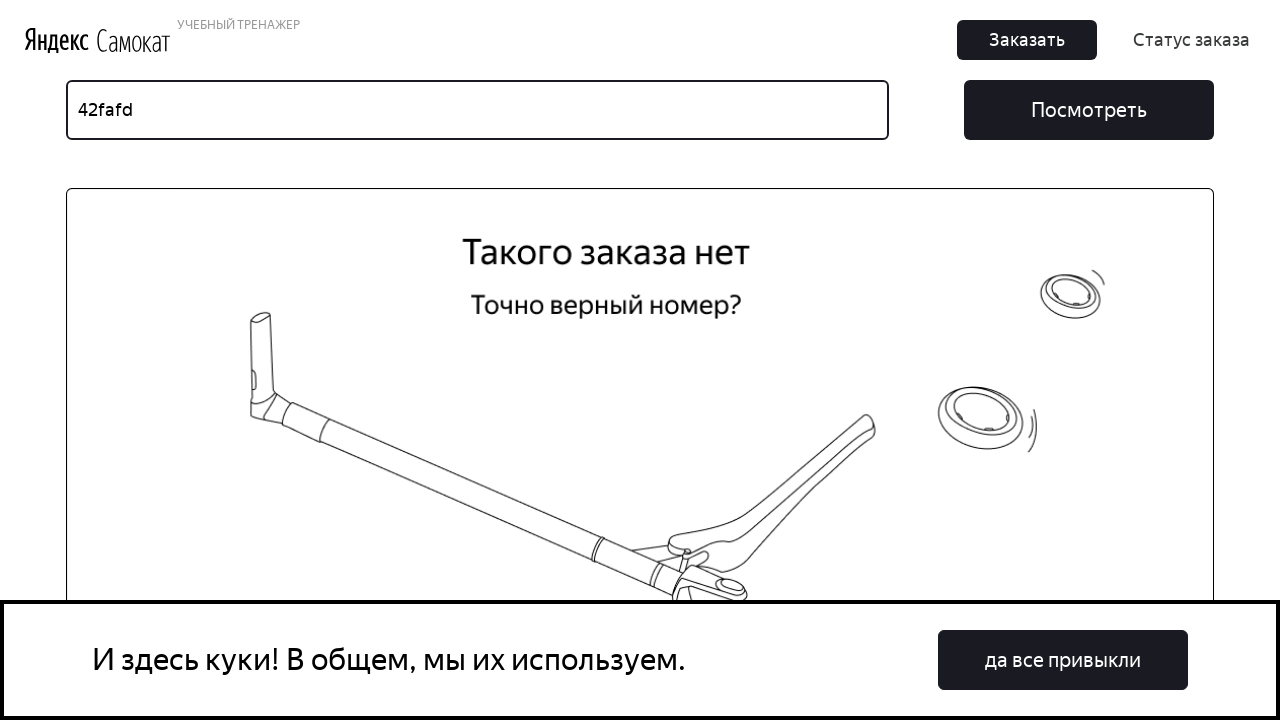